Tests calendar/datepicker interaction by clicking the datepicker field, navigating to a specific month (June), and selecting a date from the calendar widget.

Starting URL: http://seleniumpractise.blogspot.com/2016/08/how-to-handle-calendar-in-selenium.html

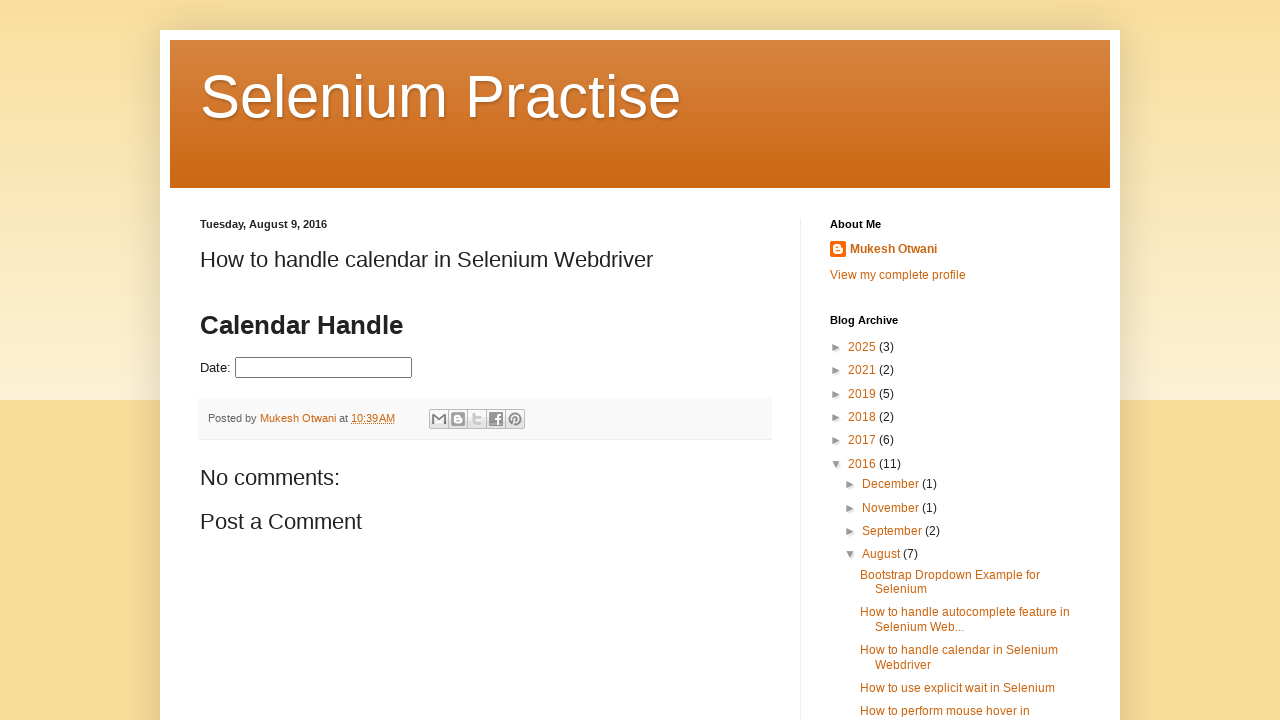

Navigated to calendar demo page
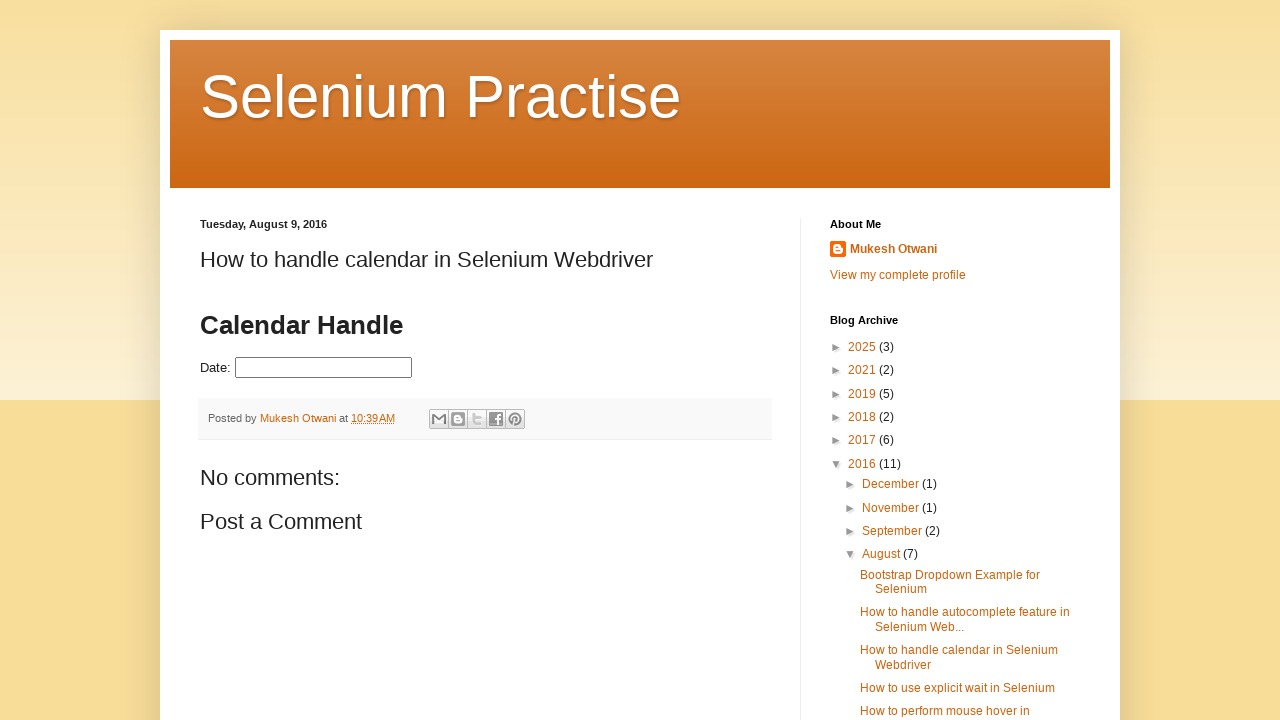

Clicked datepicker field to open calendar widget at (324, 368) on #datepicker
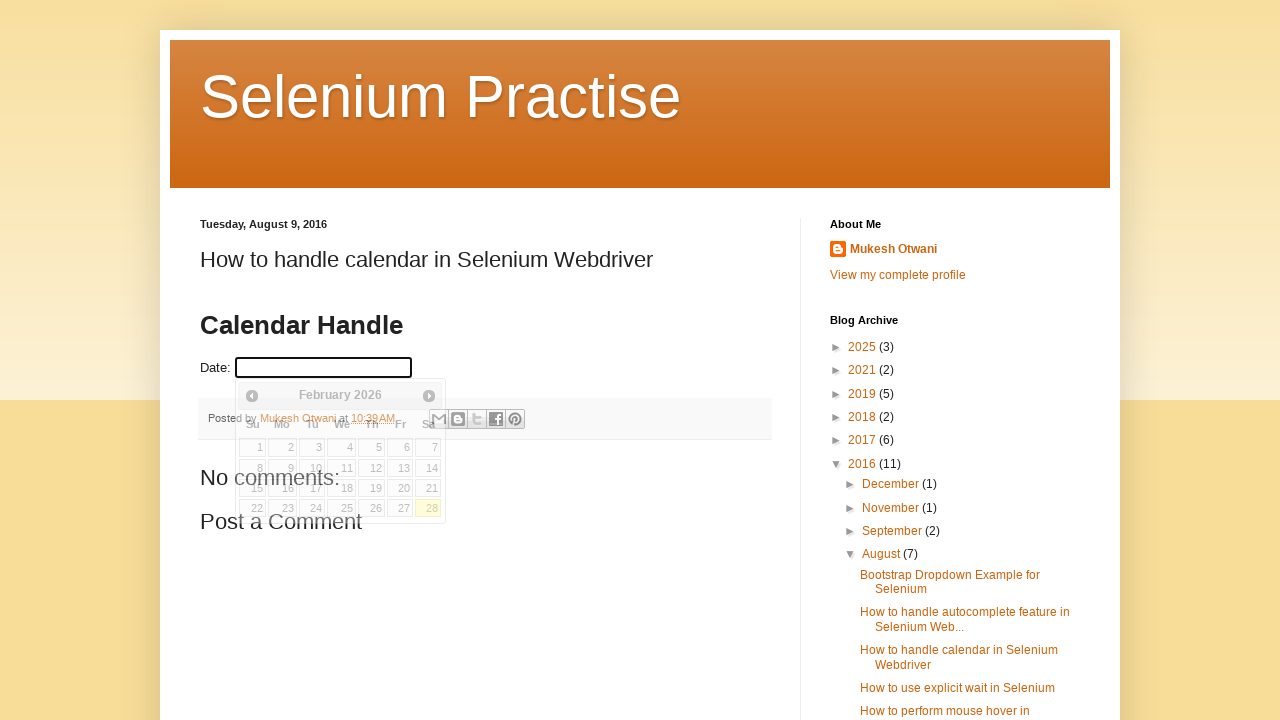

Calendar widget appeared
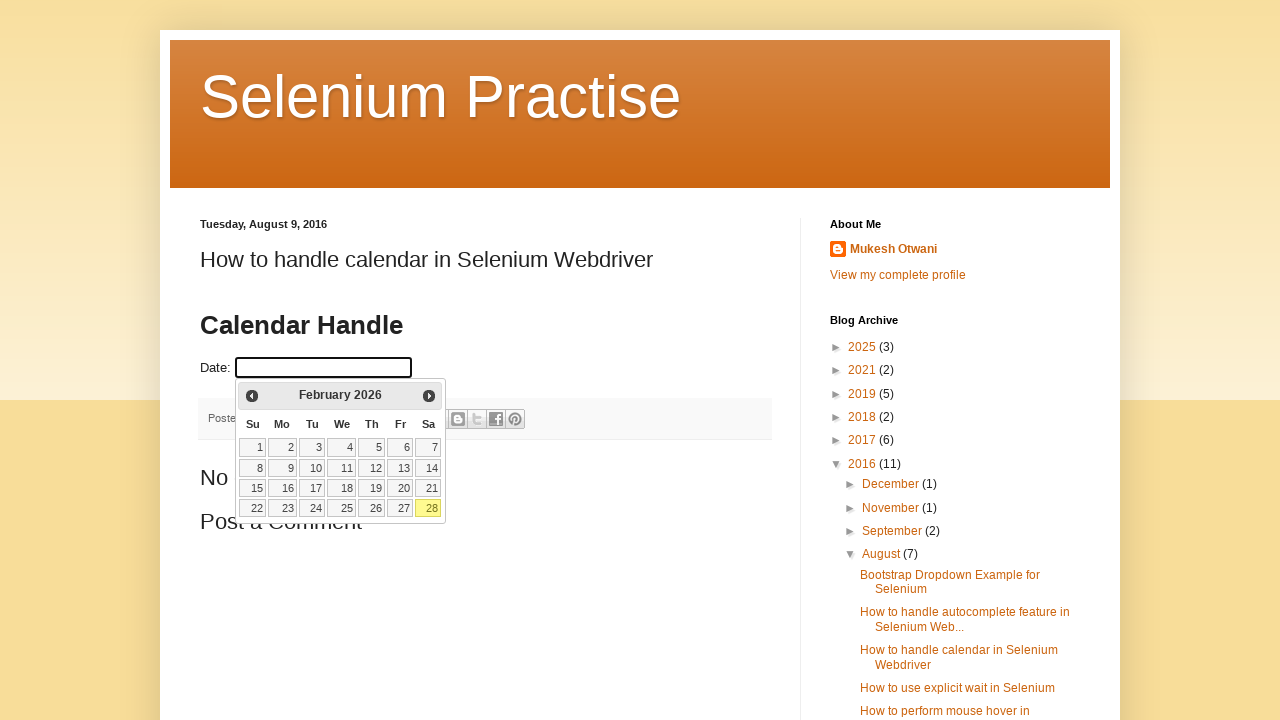

Clicked Next button to navigate to next month at (429, 396) on span:text('Next')
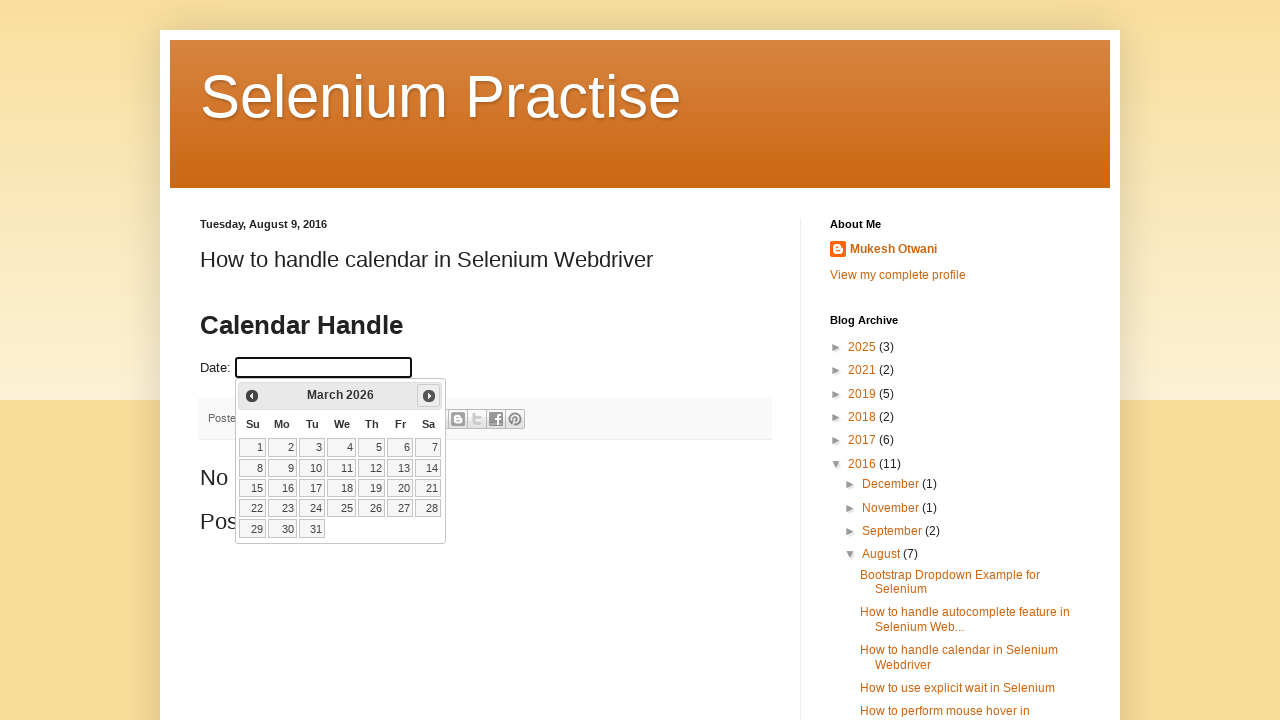

Waited for calendar to update
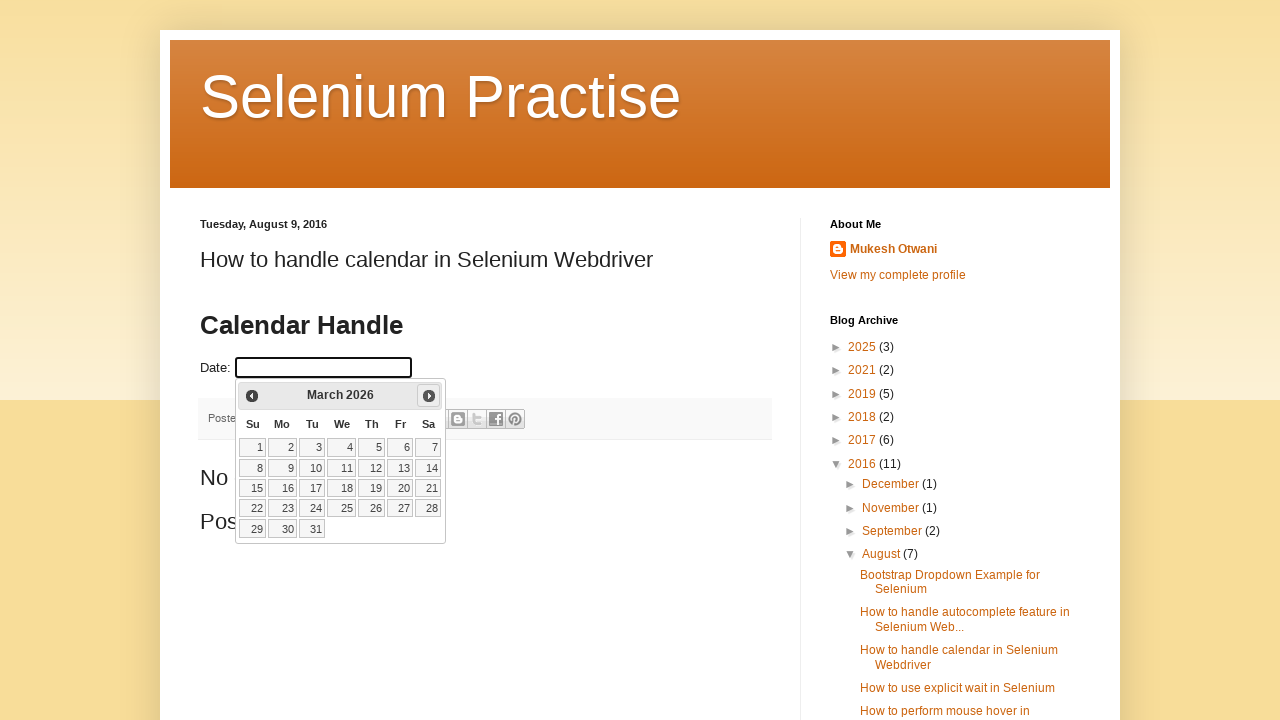

Clicked Next button to navigate to next month at (429, 396) on span:text('Next')
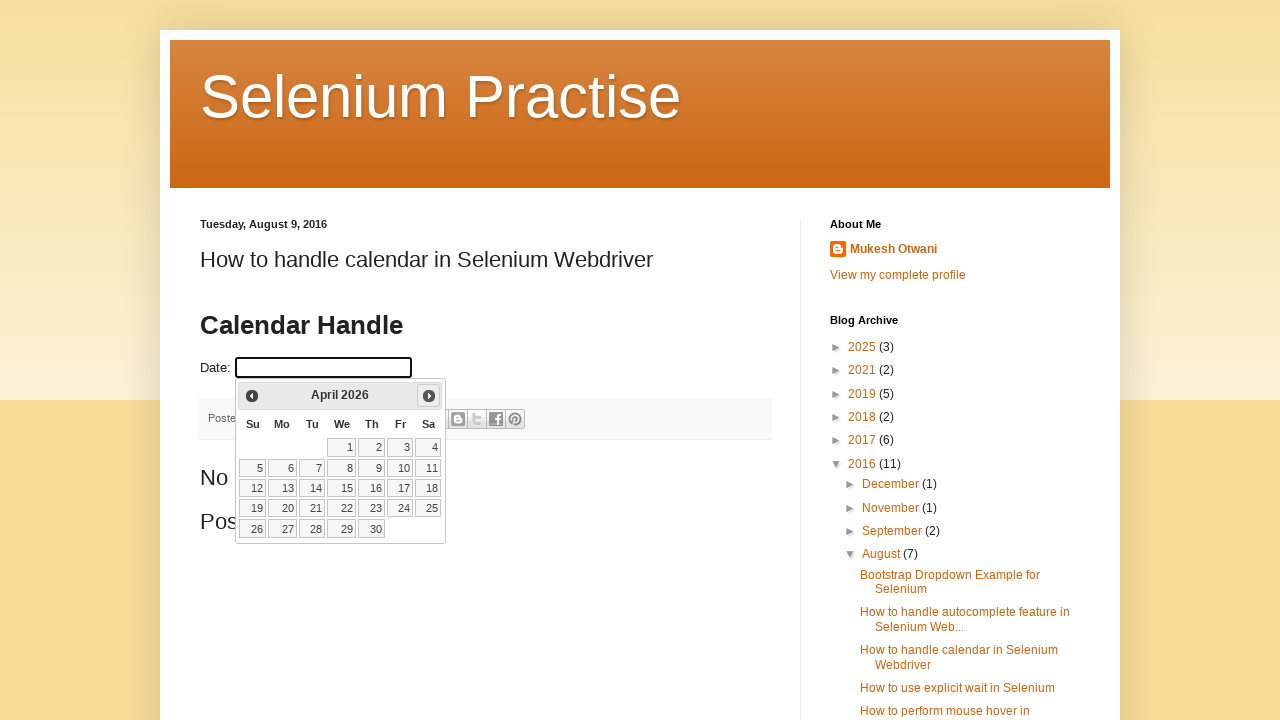

Waited for calendar to update
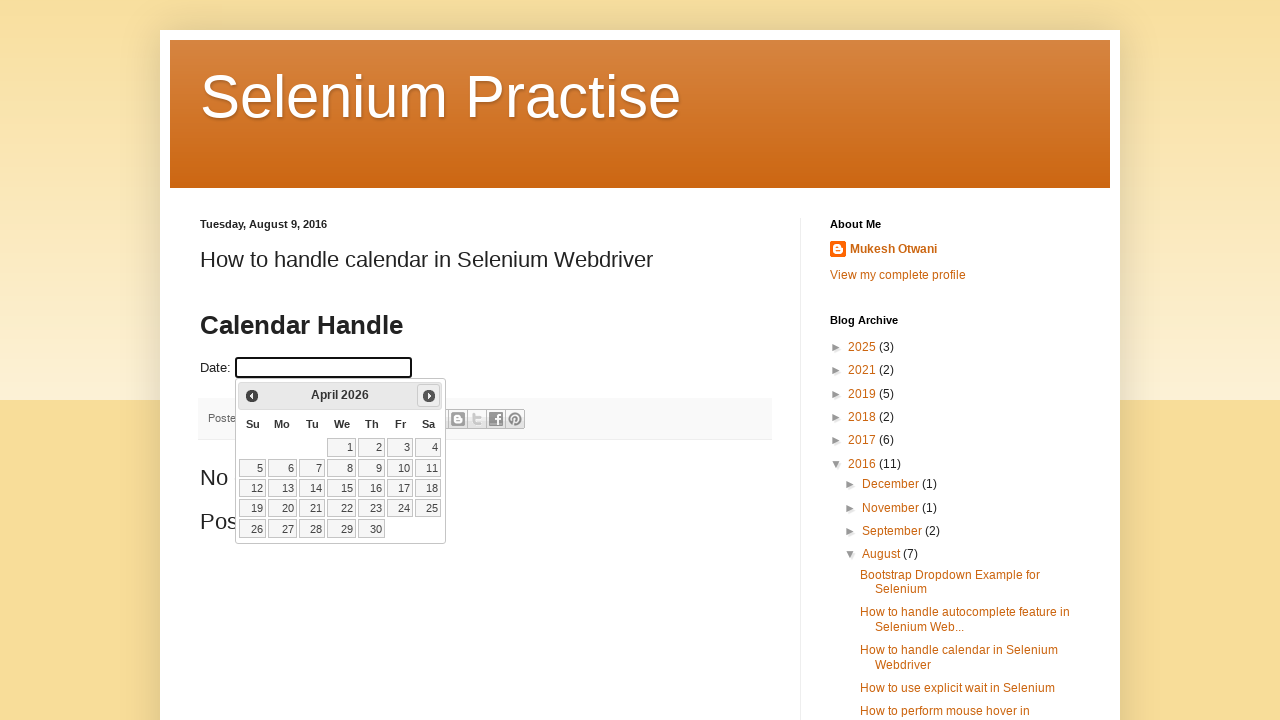

Clicked Next button to navigate to next month at (429, 396) on span:text('Next')
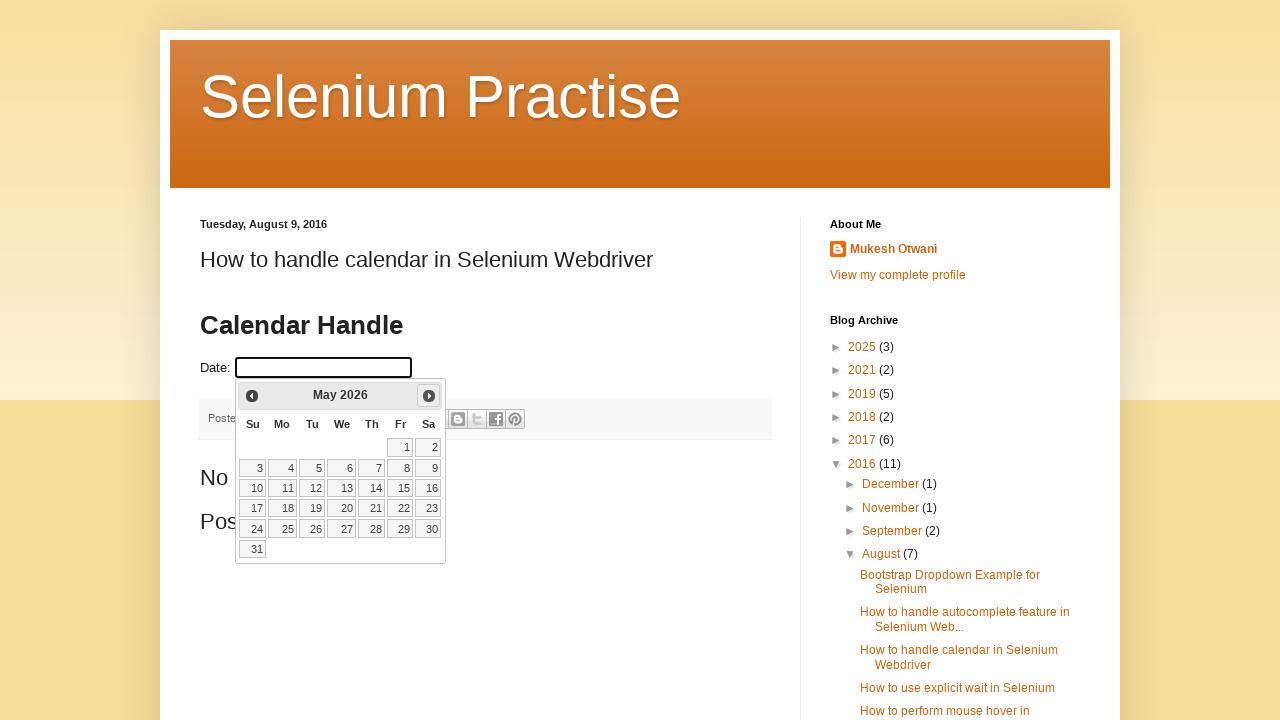

Waited for calendar to update
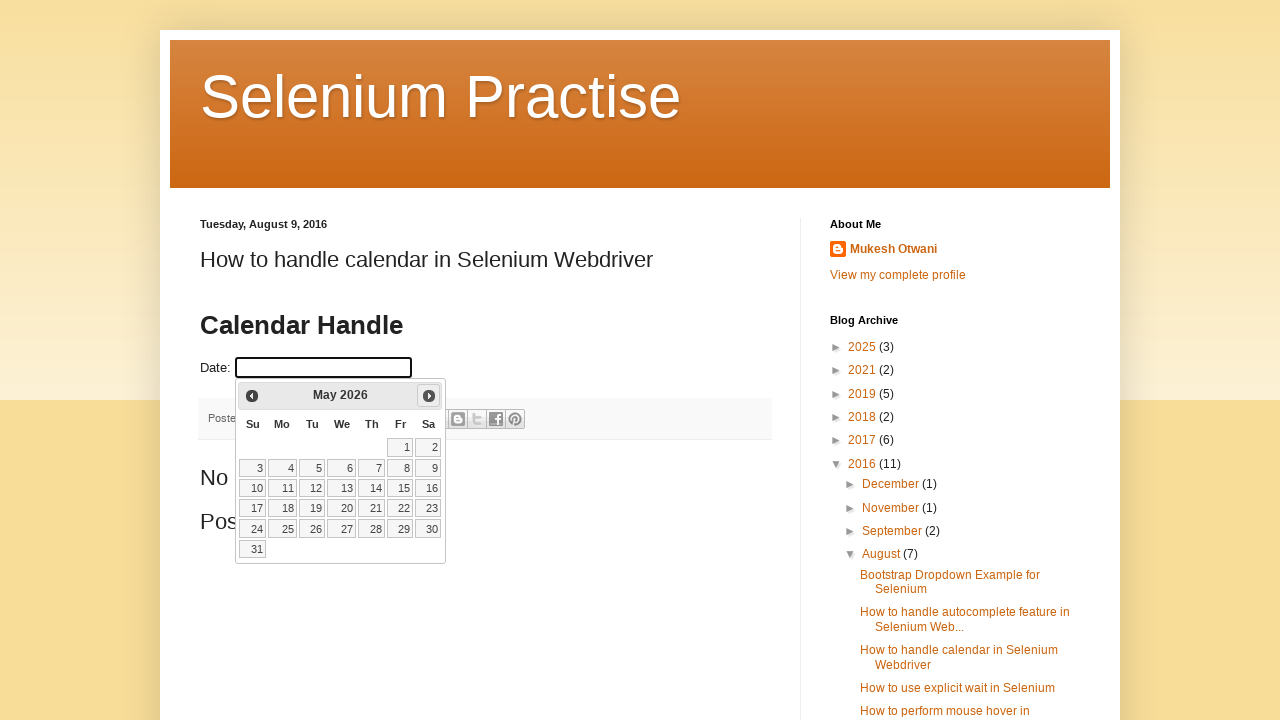

Clicked Next button to navigate to next month at (429, 396) on span:text('Next')
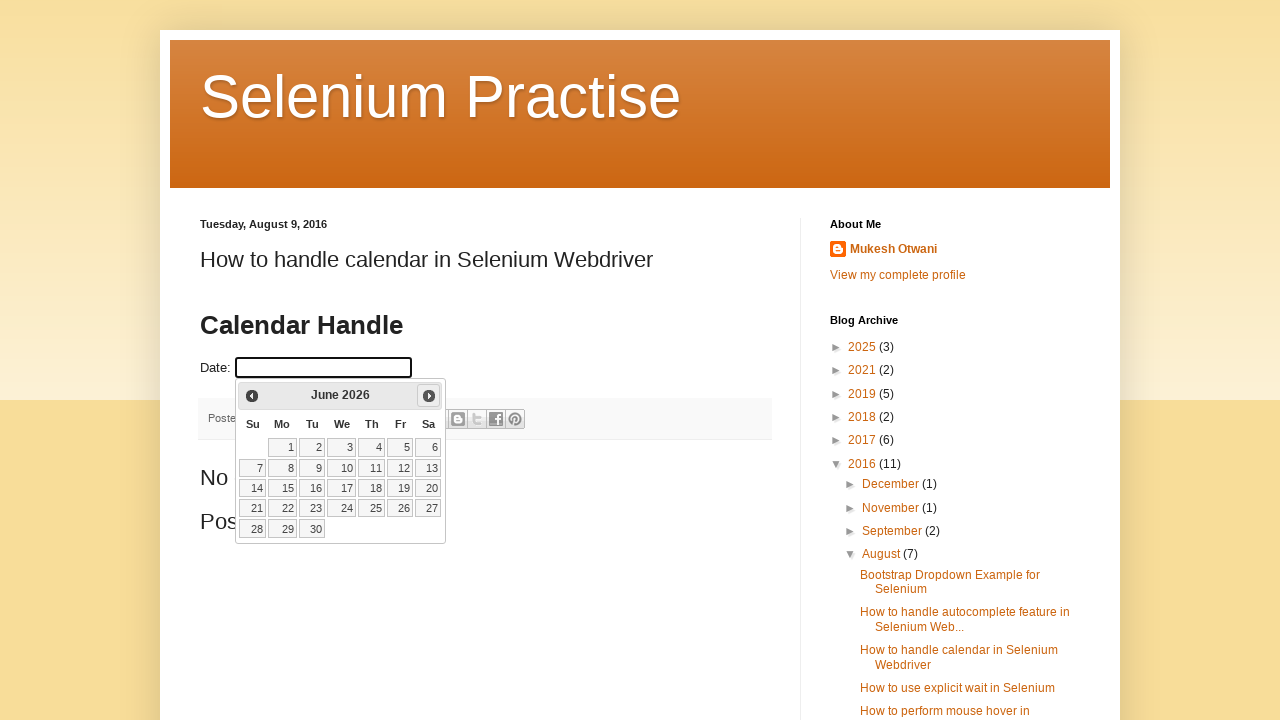

Waited for calendar to update
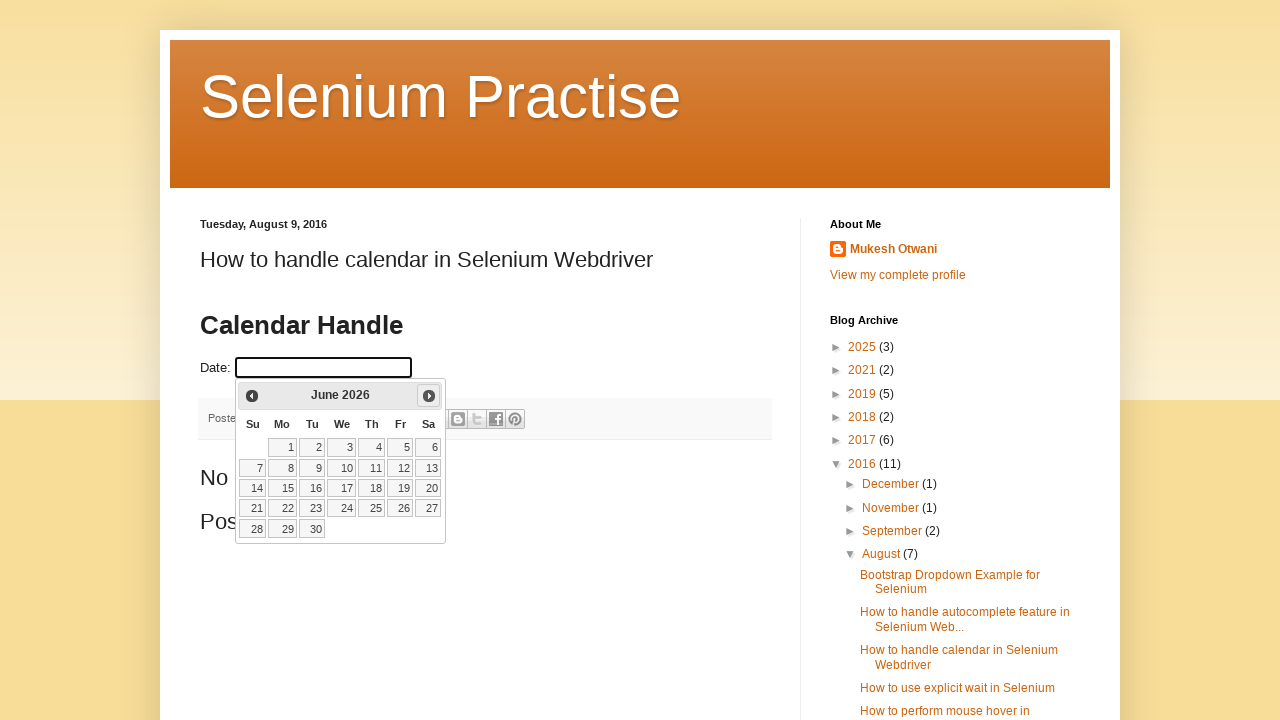

Reached June in the calendar
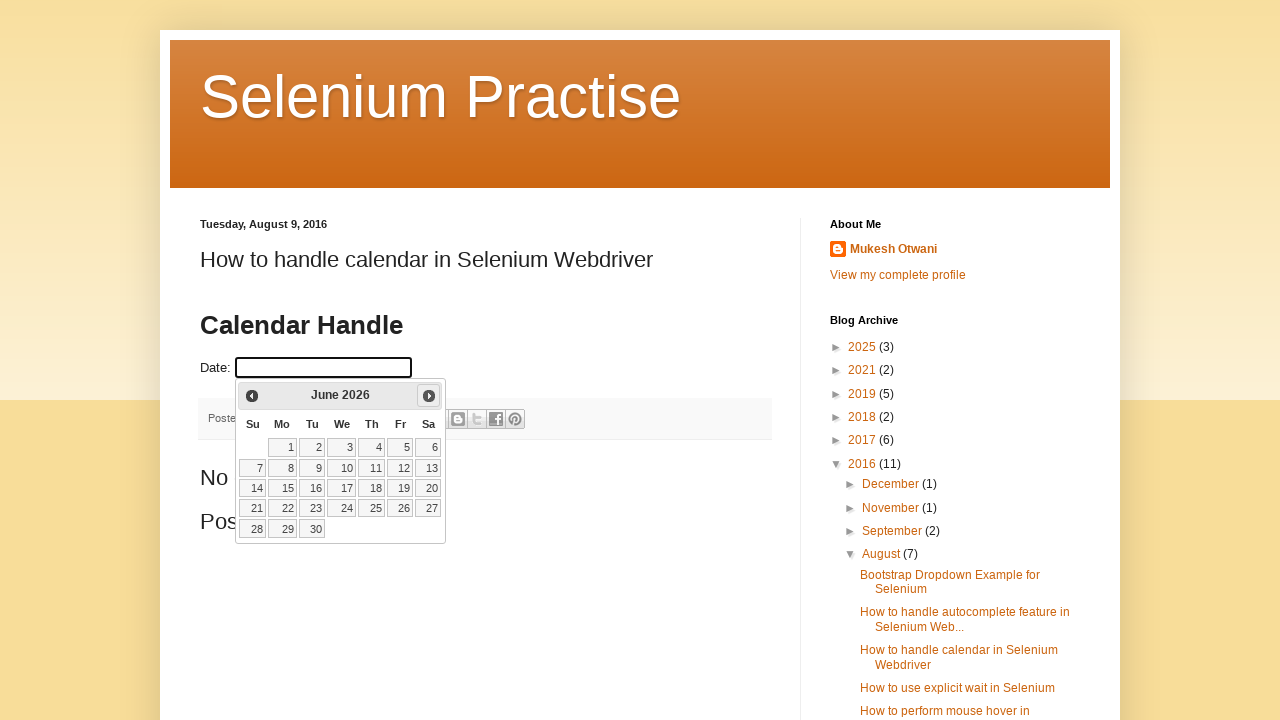

Selected date 15 from the June calendar at (282, 488) on xpath=//table[@class='ui-datepicker-calendar']//a[text()='15']
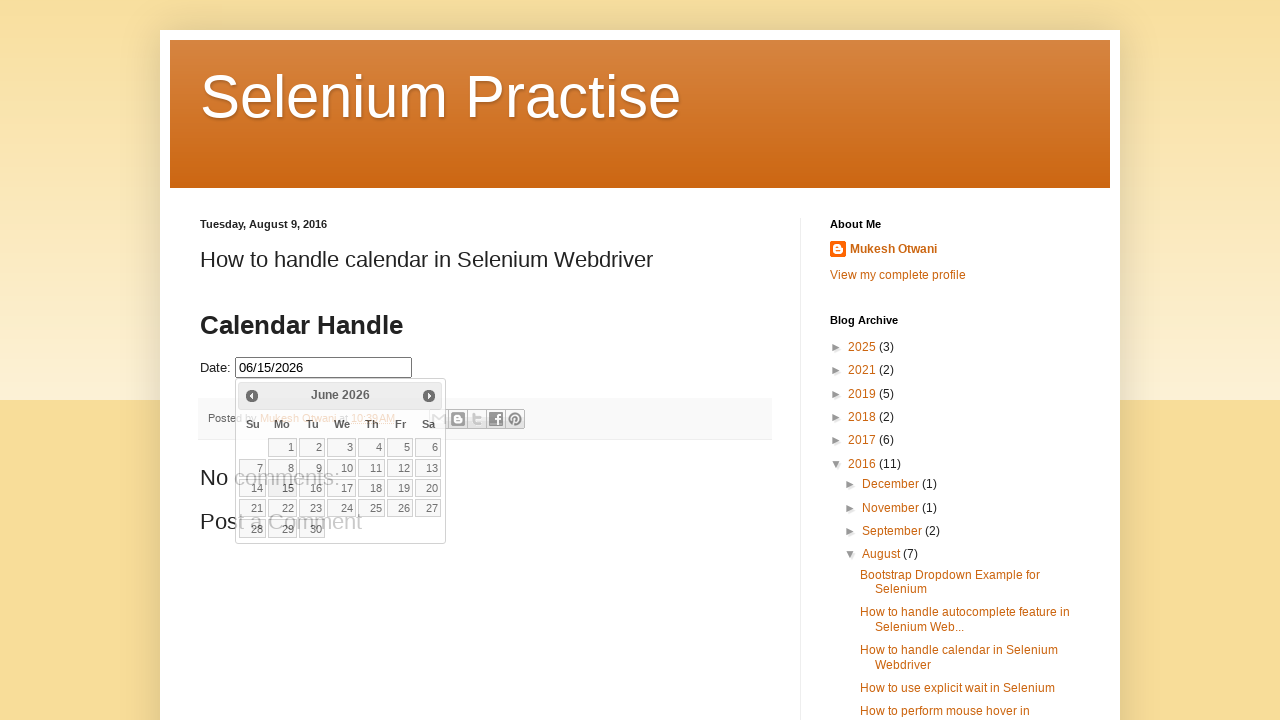

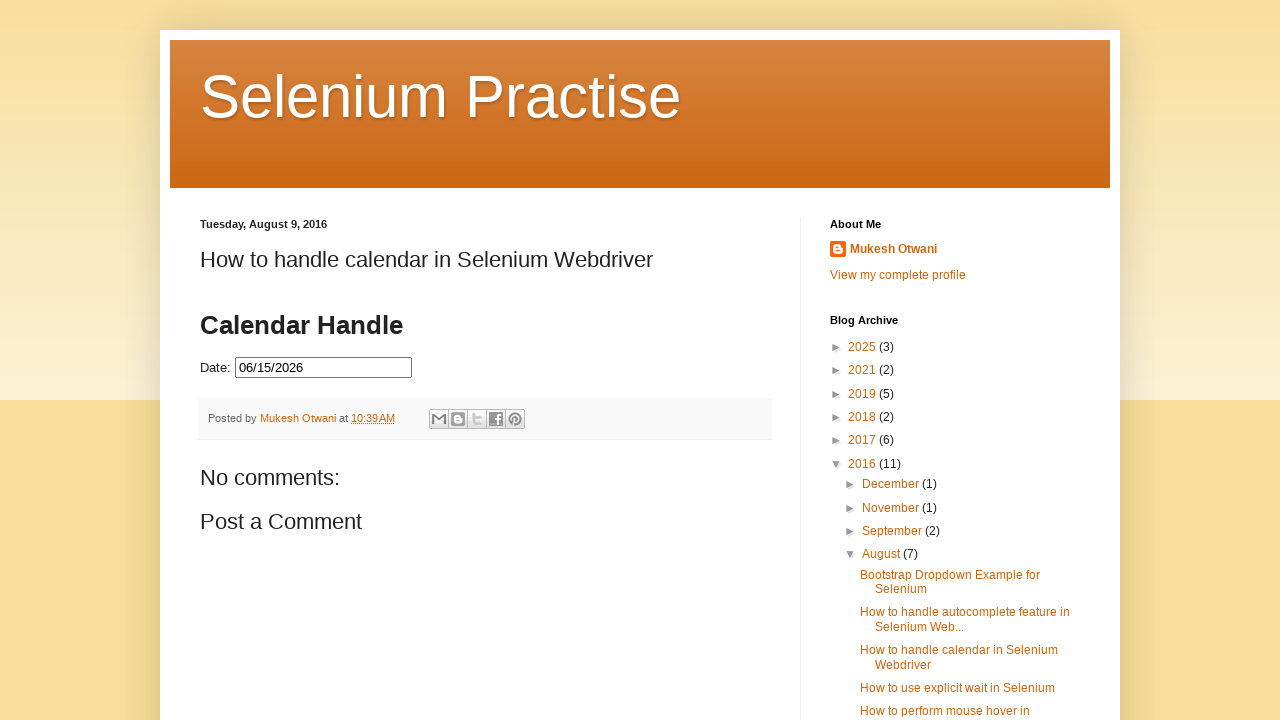